Tests dynamic loading by clicking Start button and waiting for "Hello World!" text to appear

Starting URL: https://the-internet.herokuapp.com/dynamic_loading/1

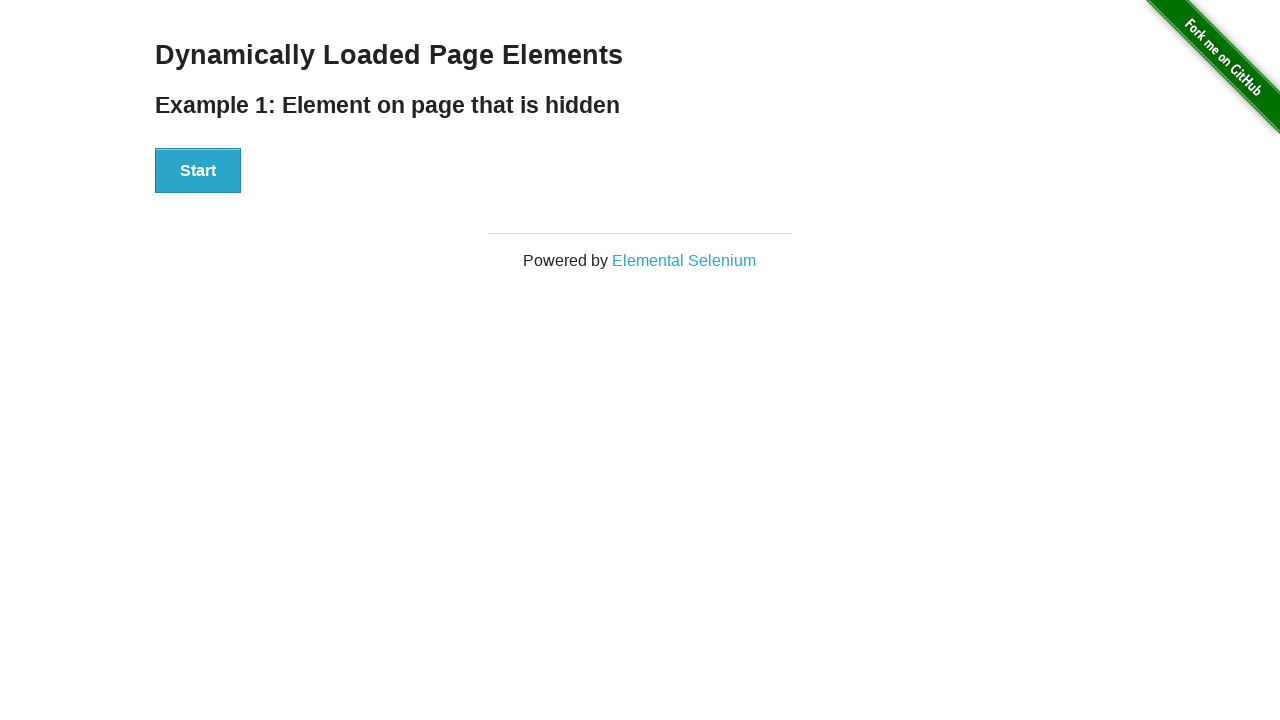

Clicked Start button to trigger dynamic content loading at (198, 171) on xpath=//div[@id='start']//button
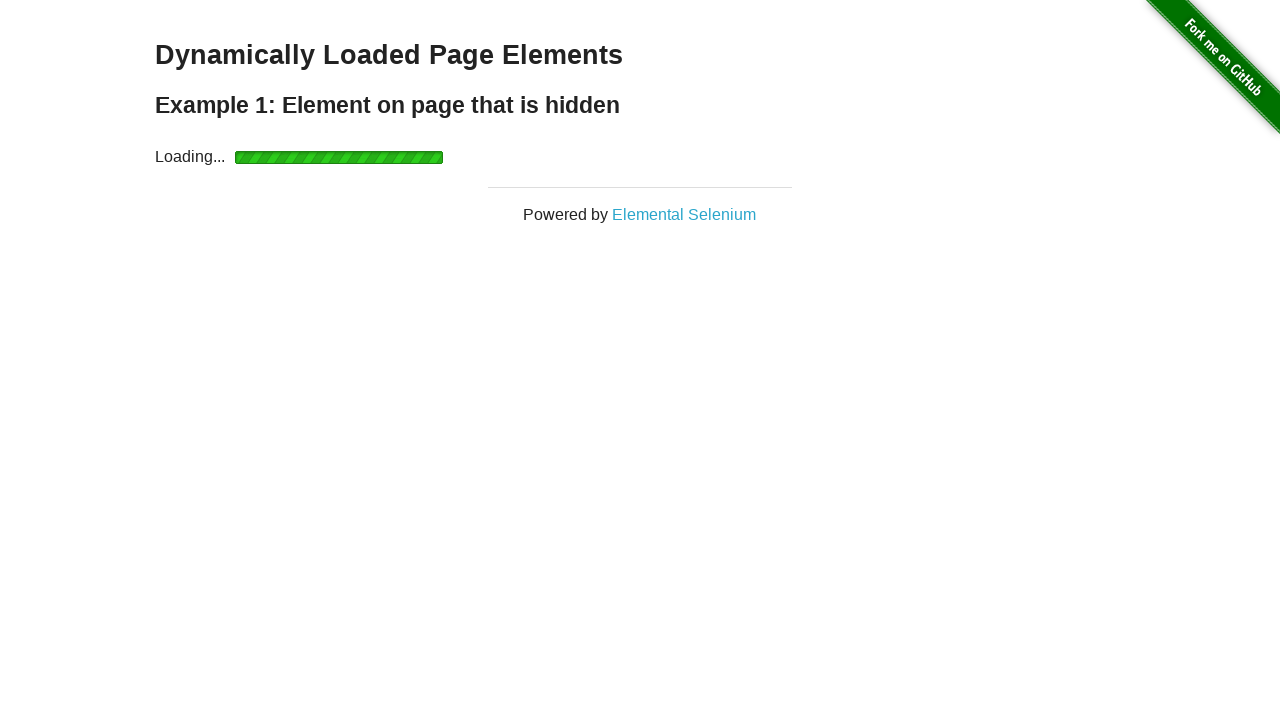

Waited for 'Hello World!' text to appear in finish div
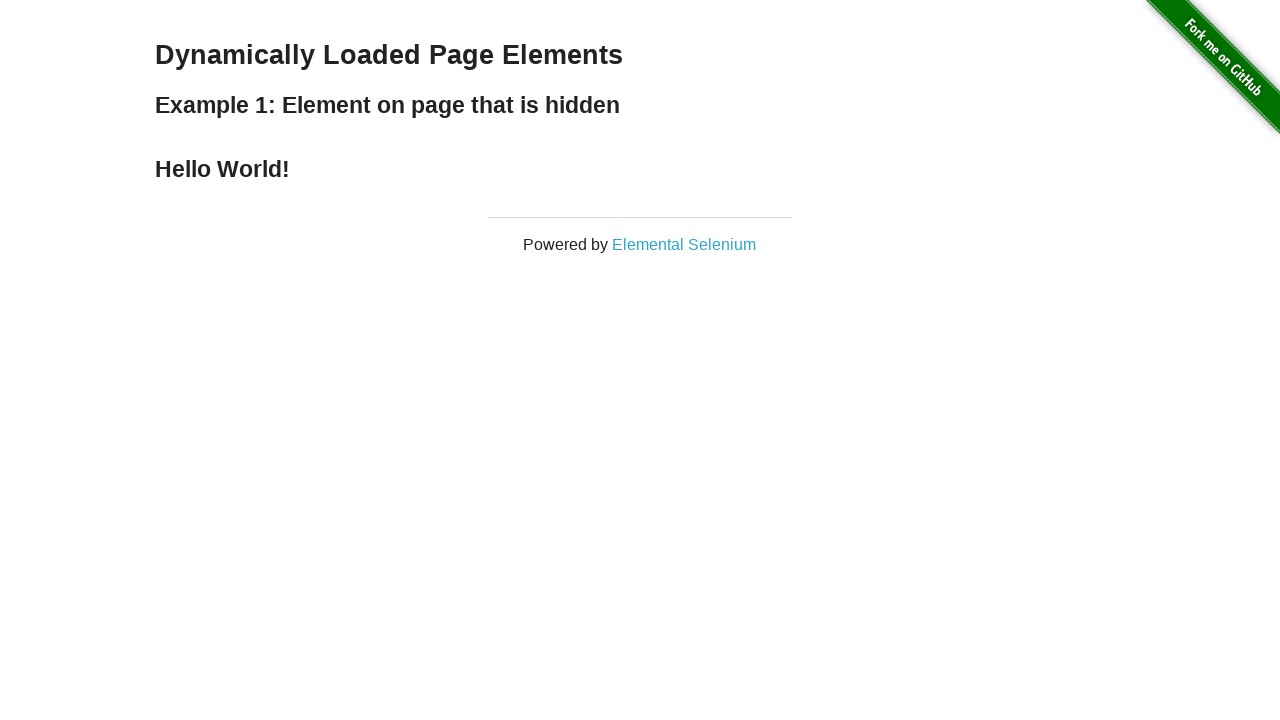

Located the Hello World element
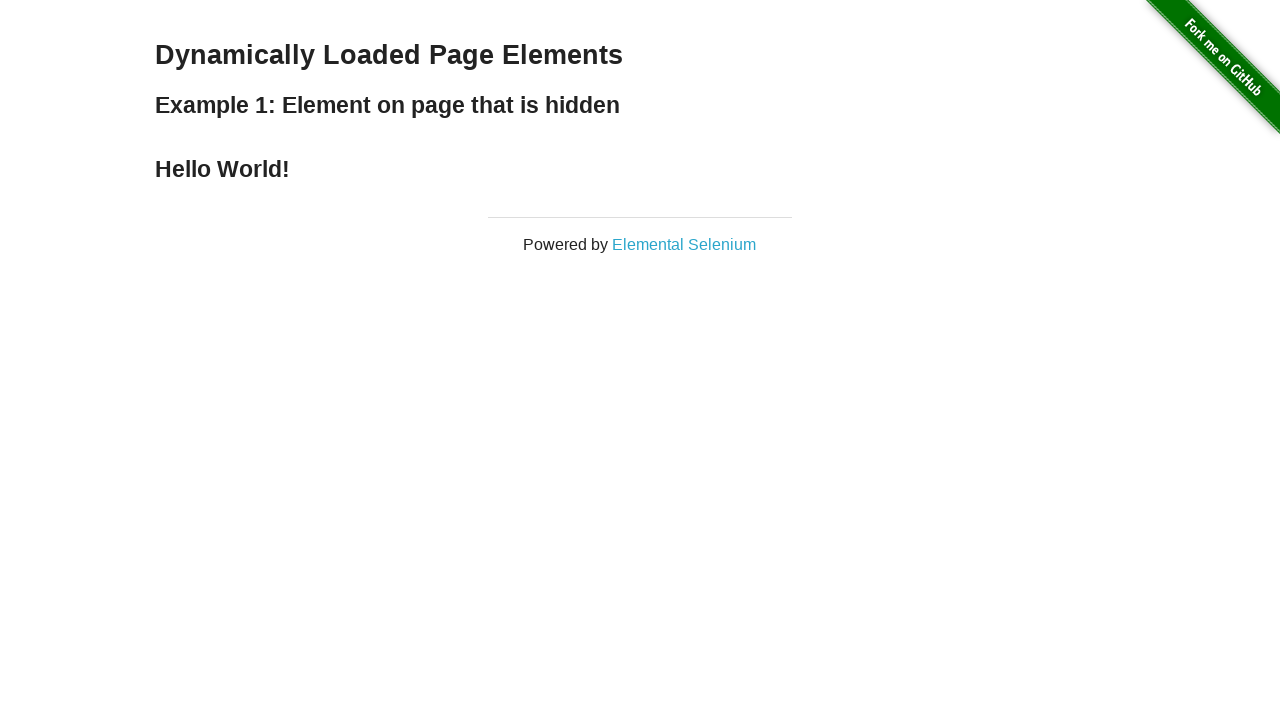

Verified that element contains 'Hello World!' text
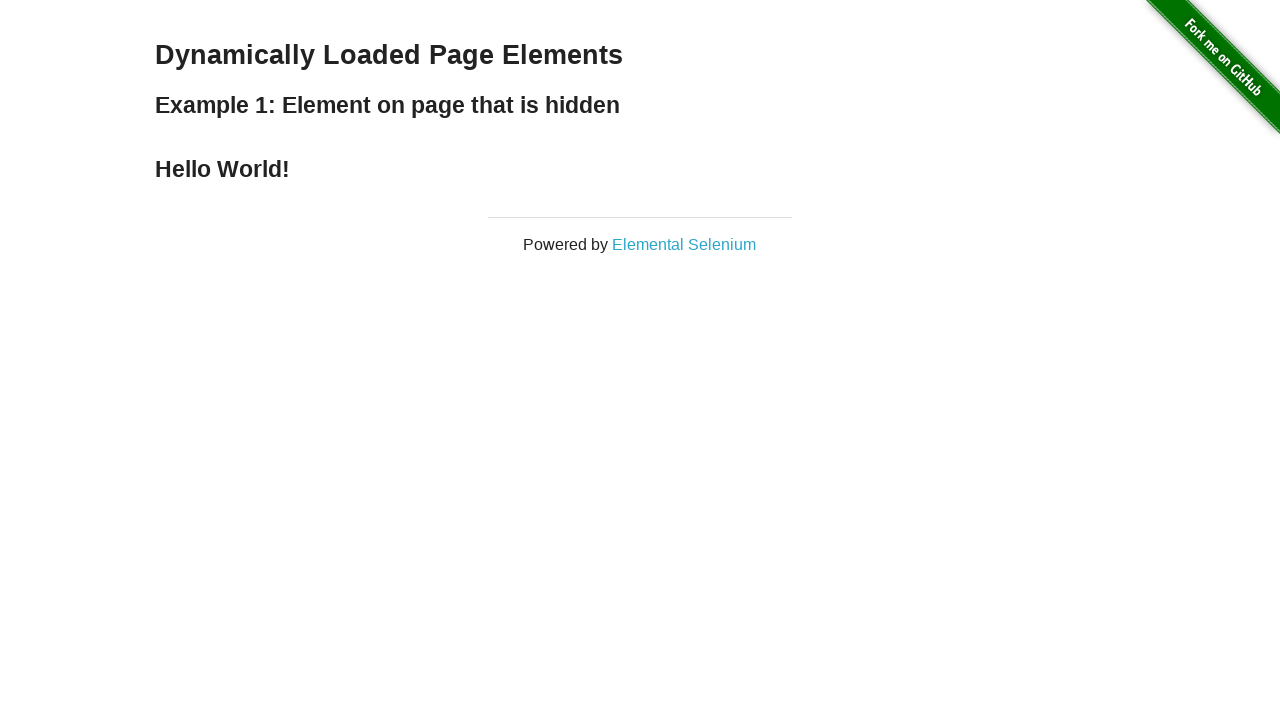

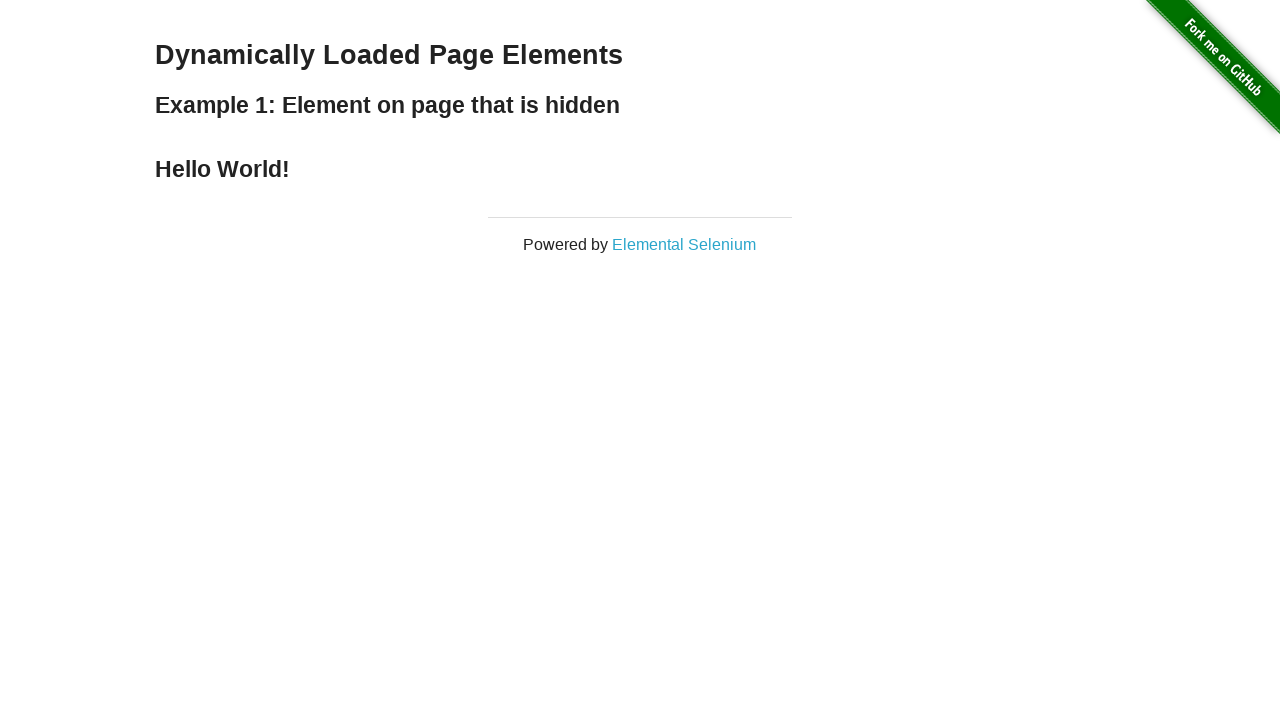